Tests the search functionality on python.org by searching for "pycon" and verifying that results are found.

Starting URL: http://www.python.org

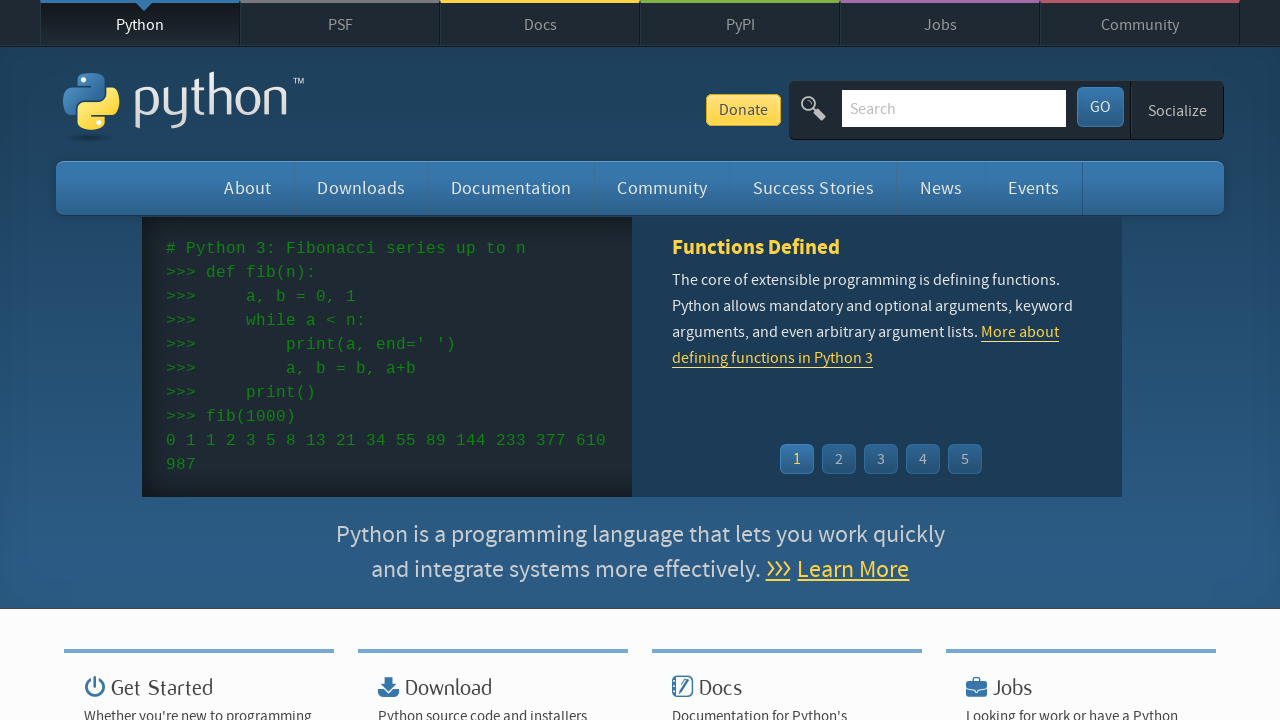

Verified 'Python' is in page title
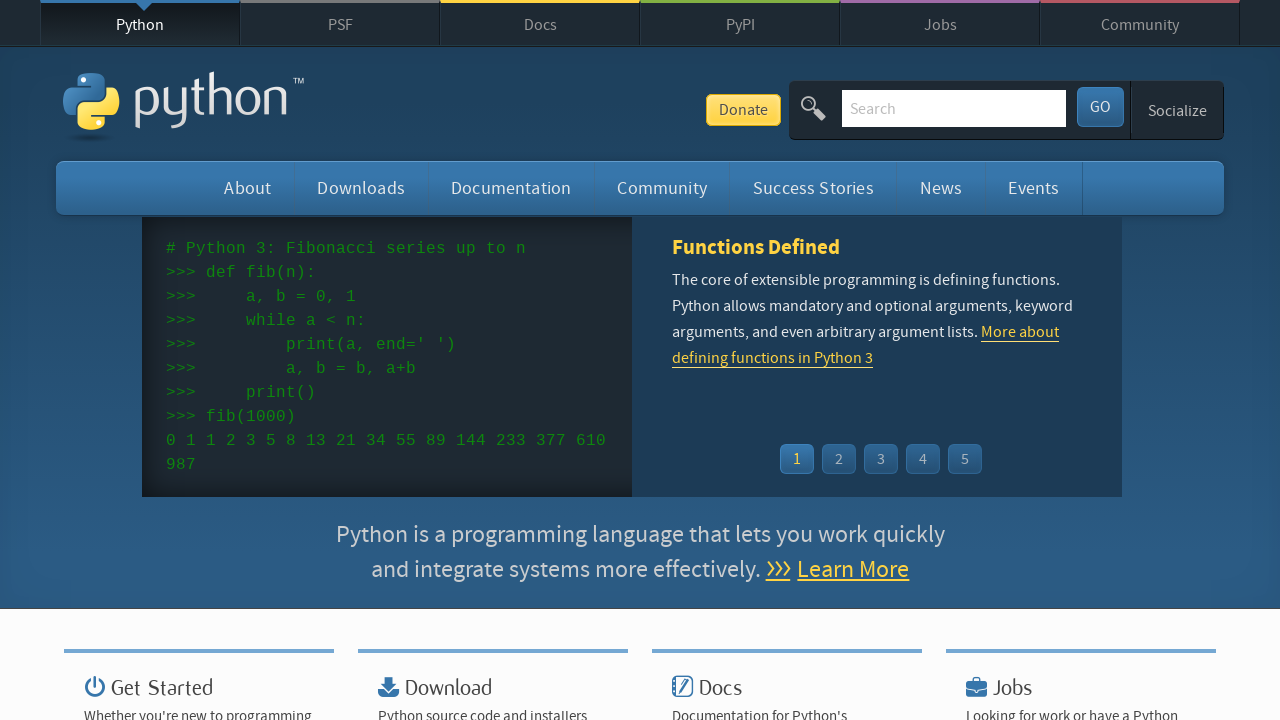

Filled search box with 'pycon' on input[name='q']
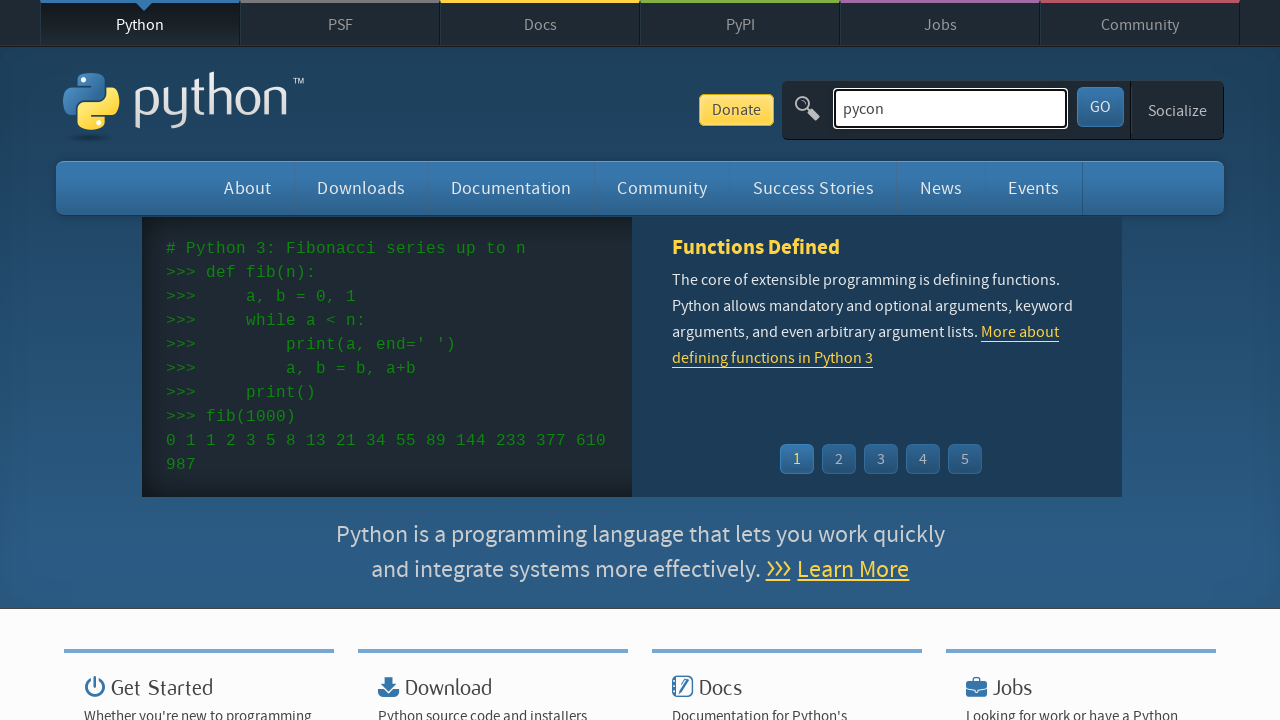

Pressed Enter to submit search query on input[name='q']
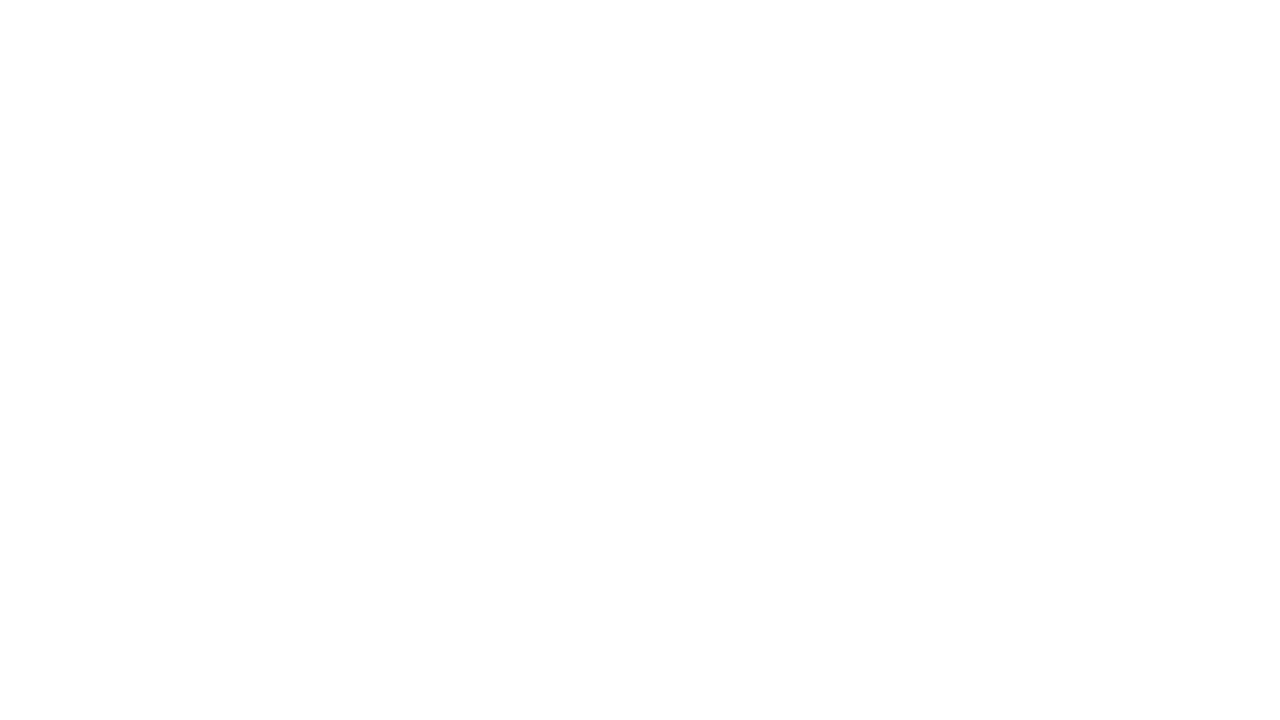

Waited for network to be idle after search submission
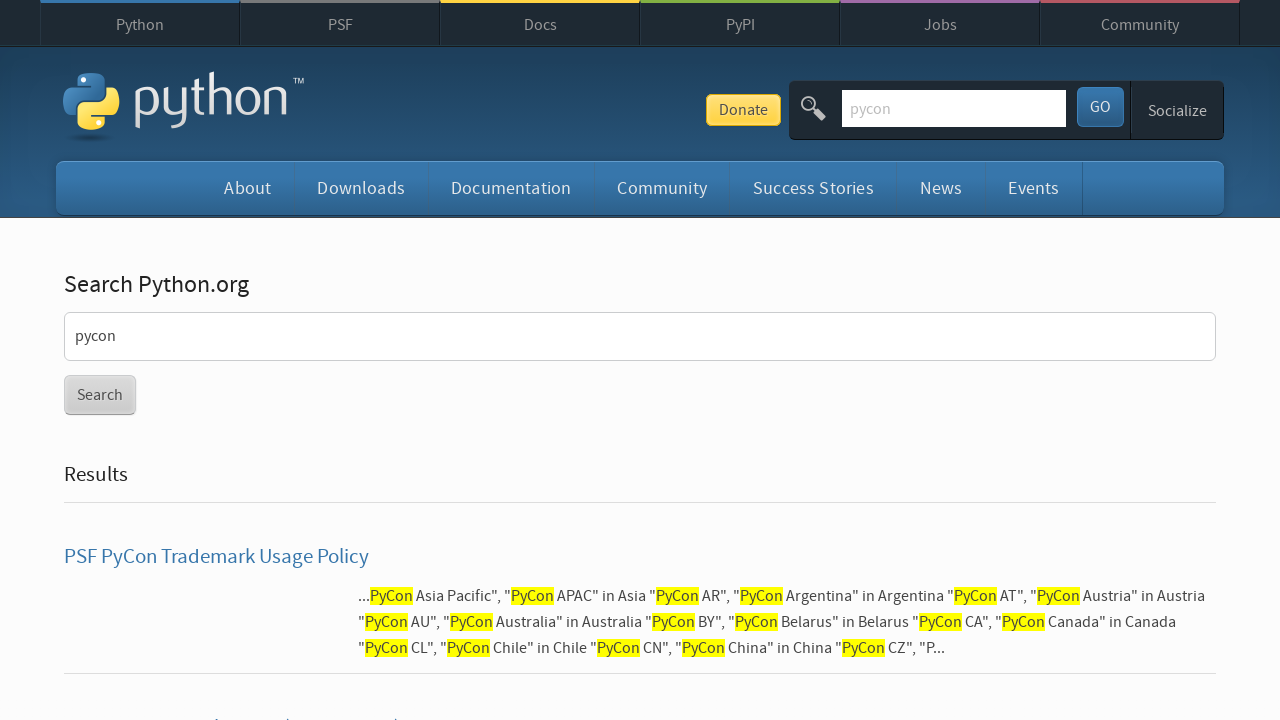

Verified search results were found (no 'No results found' message)
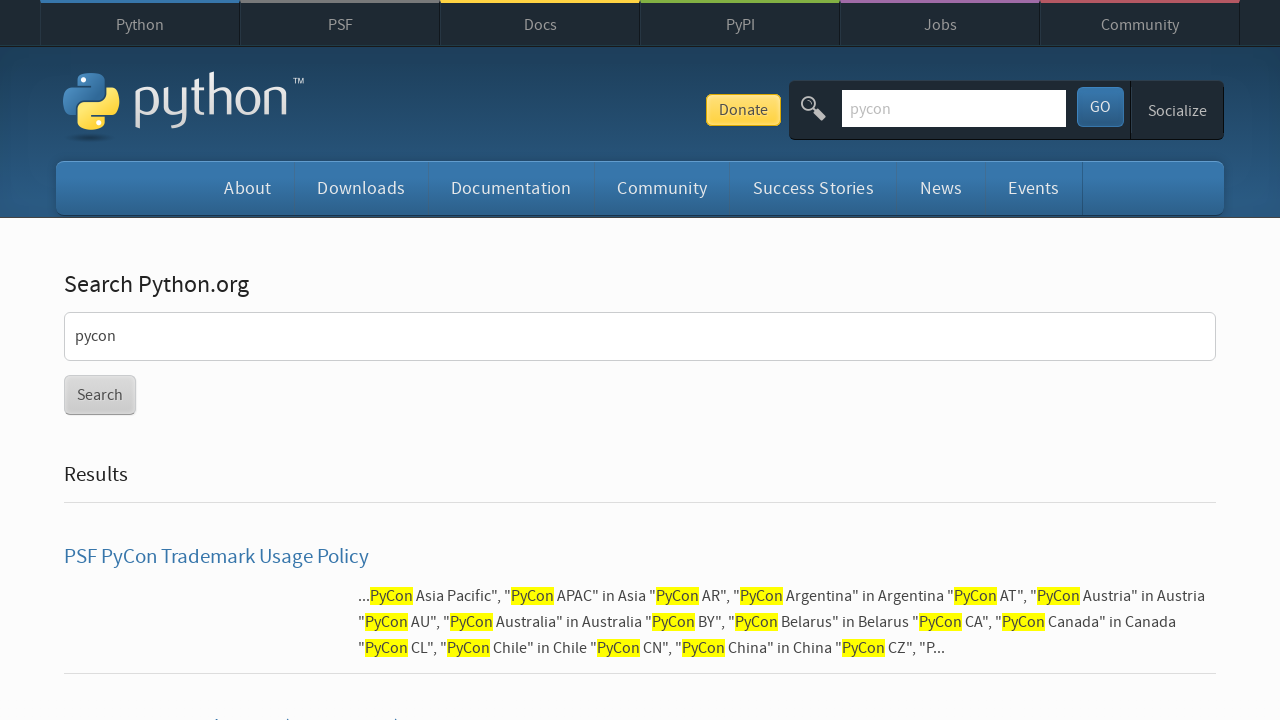

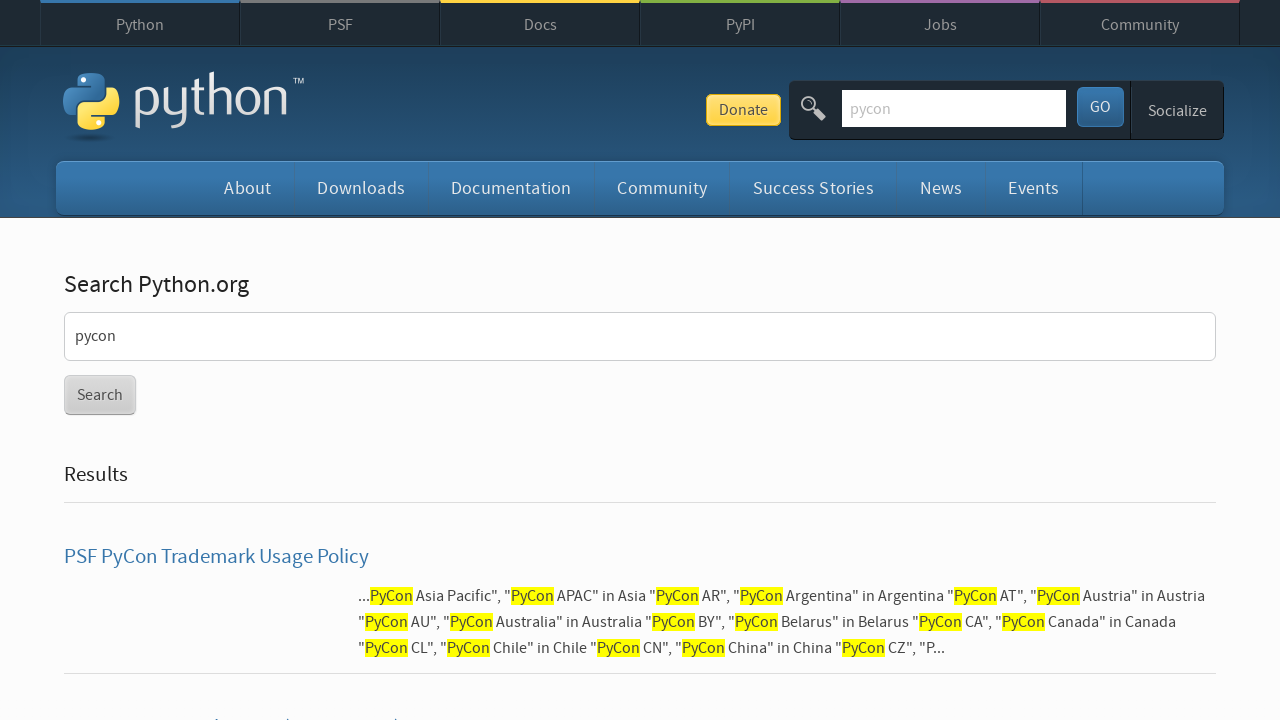